Tests iframe handling by switching between frames and filling text inputs in different frames with test data

Starting URL: https://ui.vision/demo/webtest/frames/

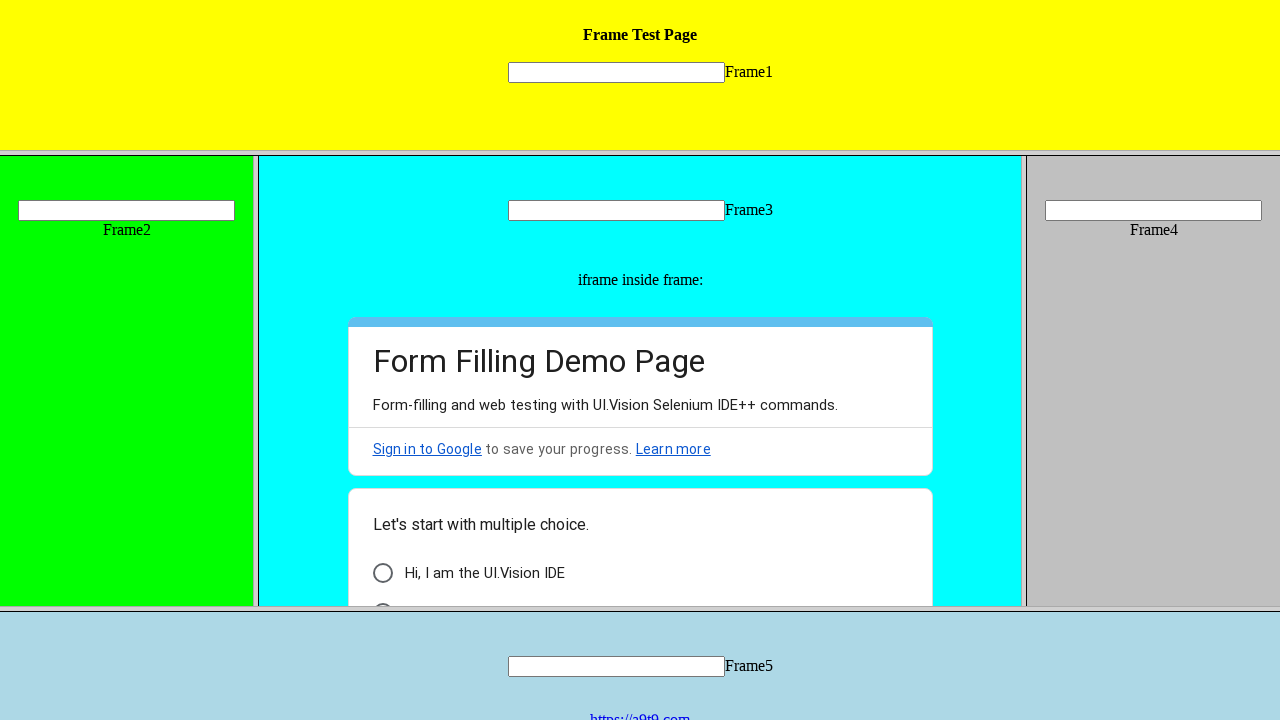

Located frame_3 using frame locator
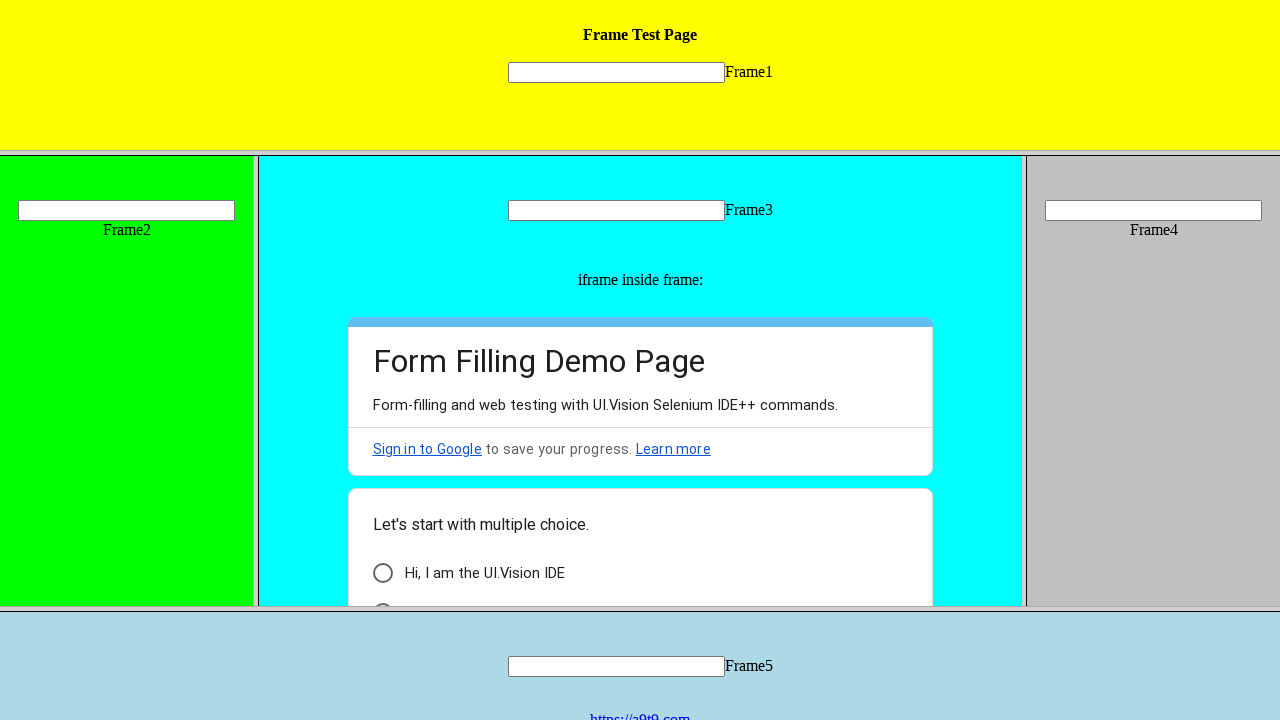

Filled text input in frame_3 with 'Hello Debasmita' on frame[src='frame_3.html'] >> internal:control=enter-frame >> input[name='mytext3
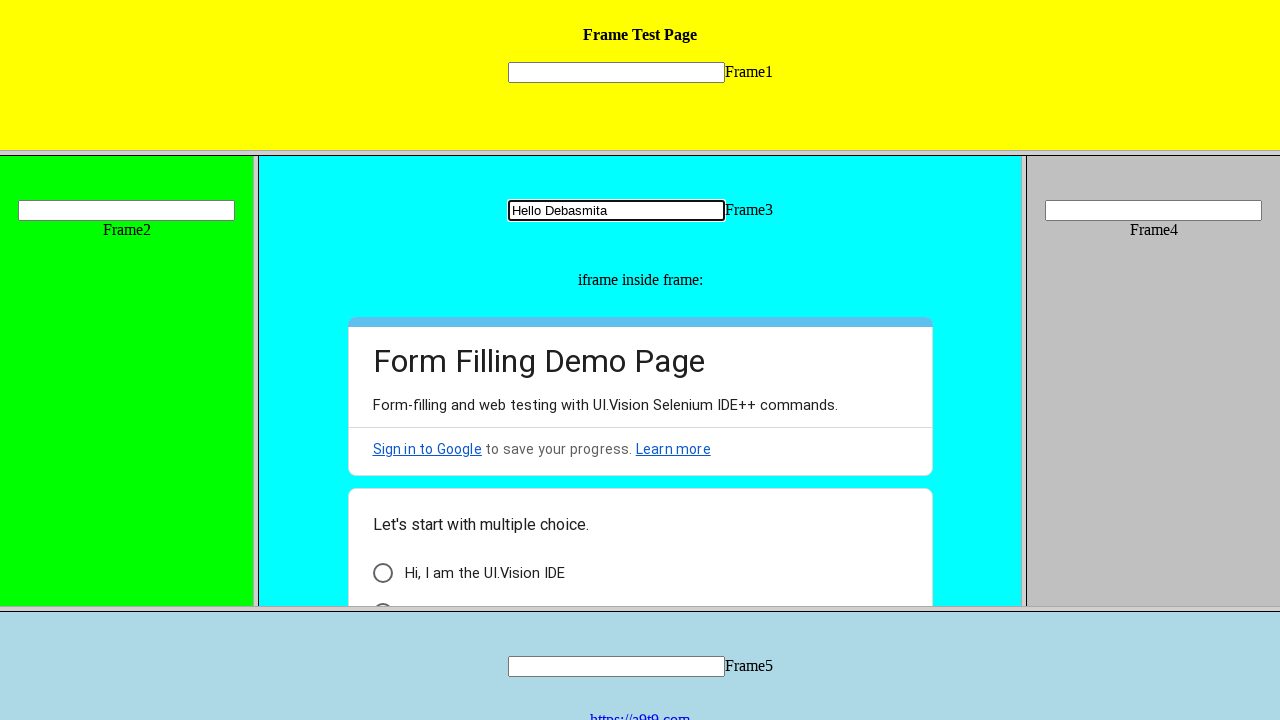

Located frame_2 using frame locator
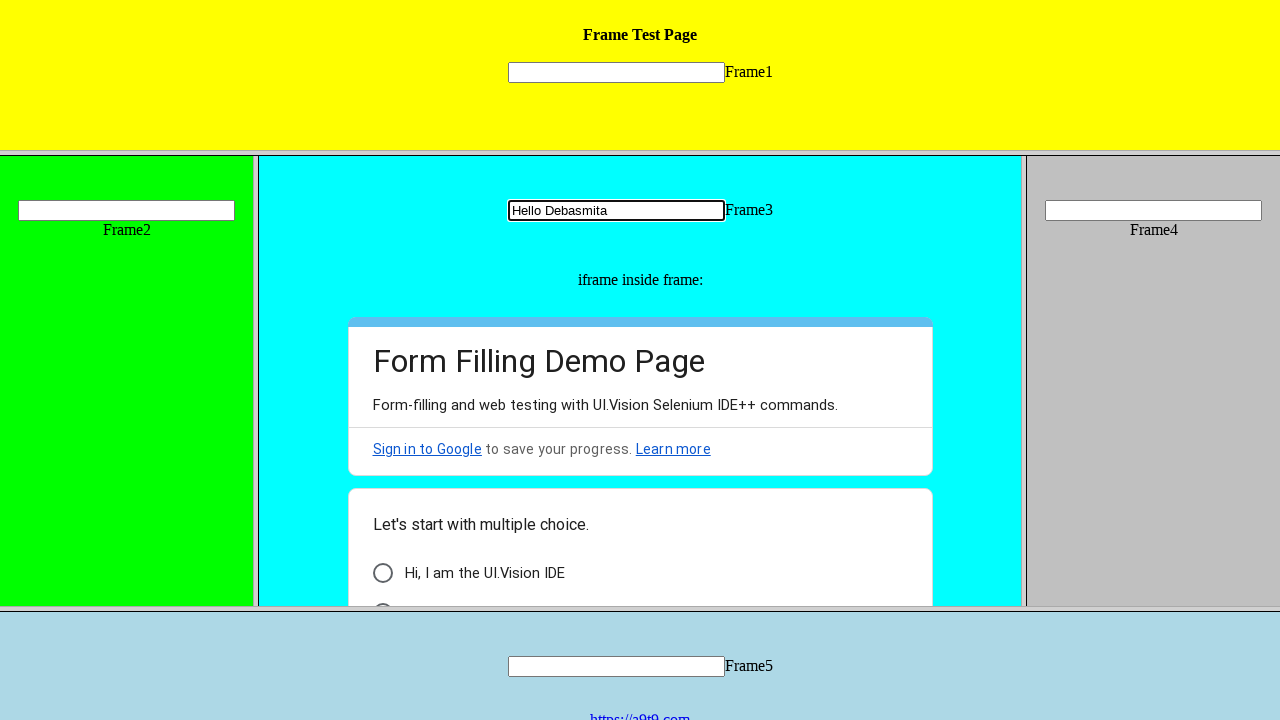

Filled text input in frame_2 with 'Hello Sudeep' on frame[src='frame_2.html'] >> internal:control=enter-frame >> input[name='mytext2
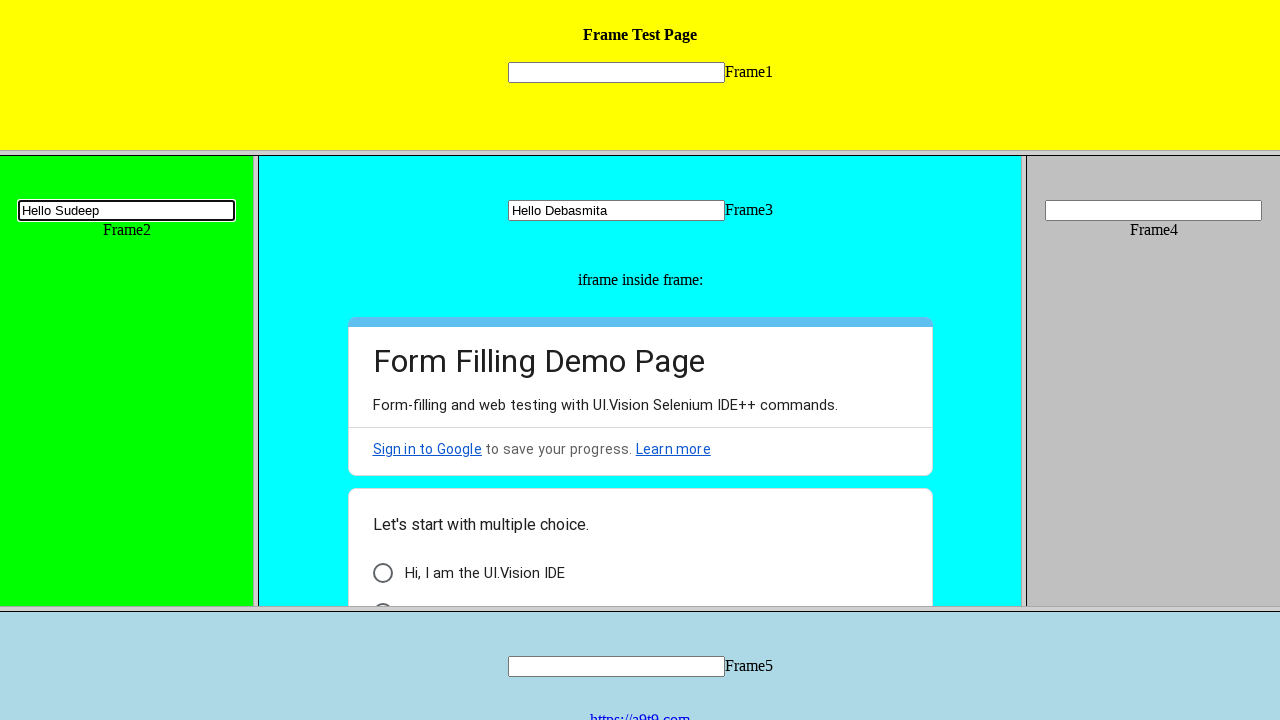

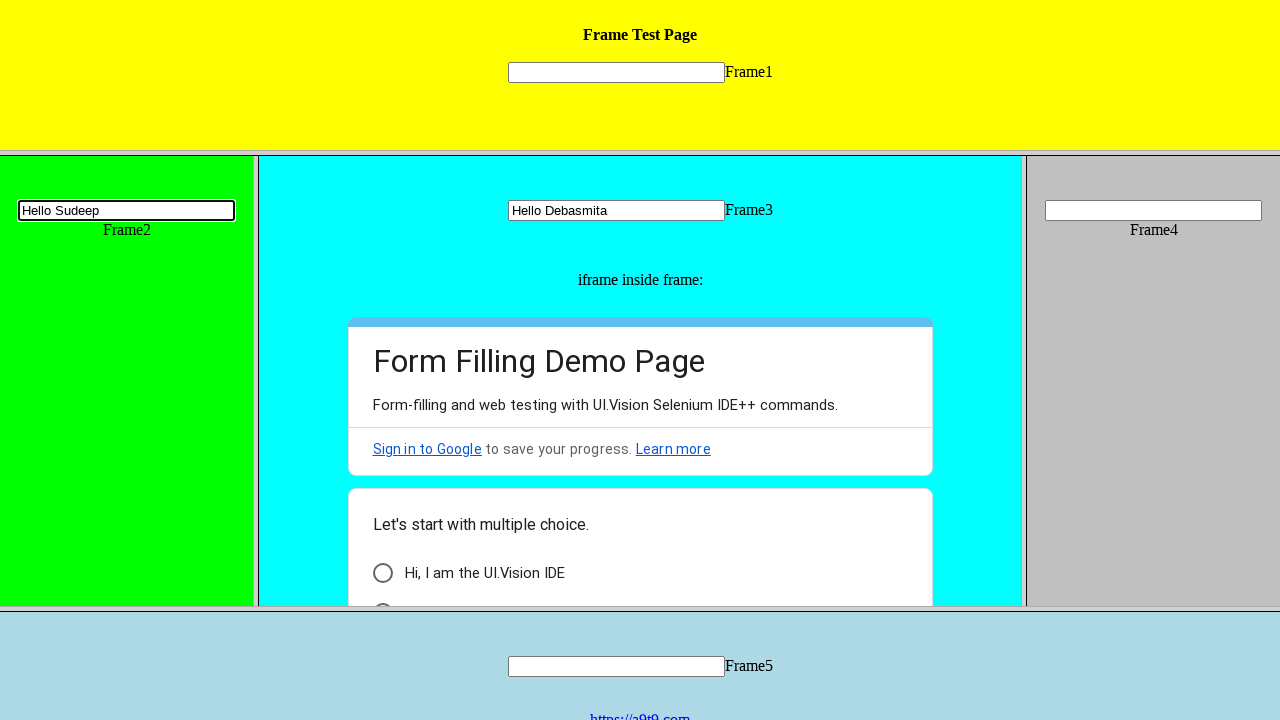